Tests the Add/Remove Elements functionality by clicking the Add Element button, verifying the Delete button appears, clicking Delete, and verifying the page heading is still visible.

Starting URL: https://the-internet.herokuapp.com/add_remove_elements/

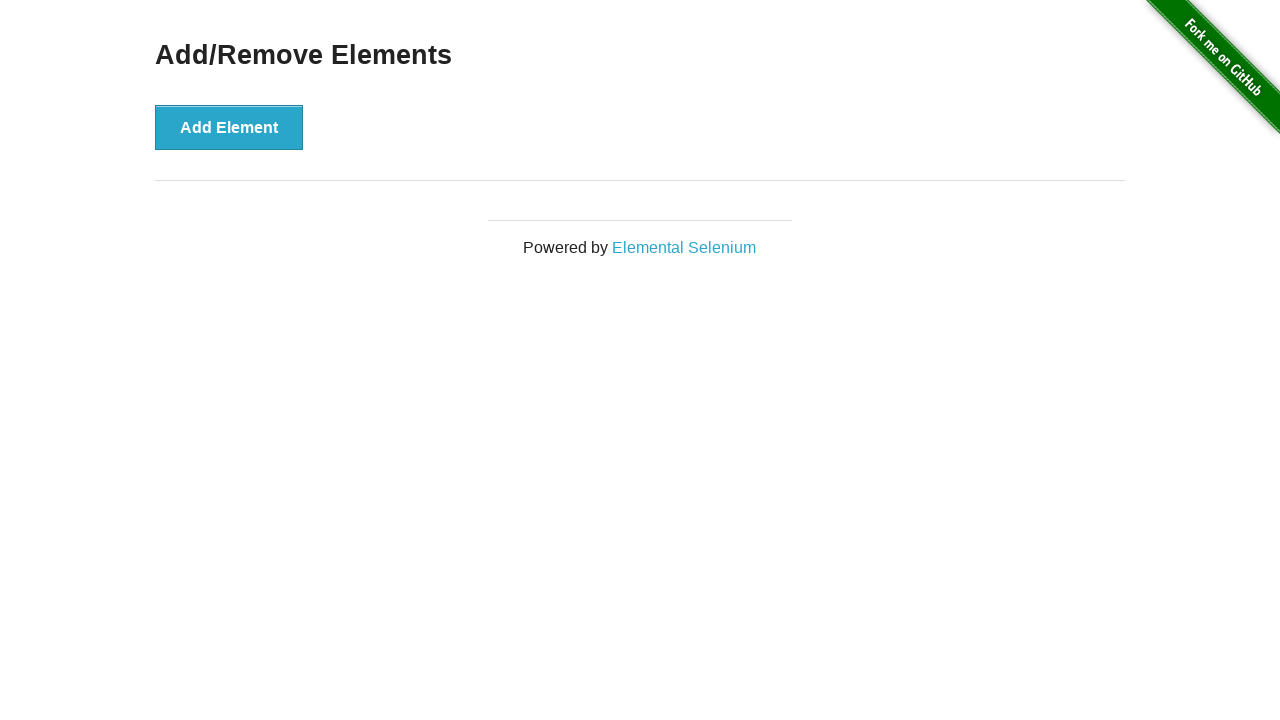

Clicked the 'Add Element' button at (229, 127) on xpath=//*[text()='Add Element']
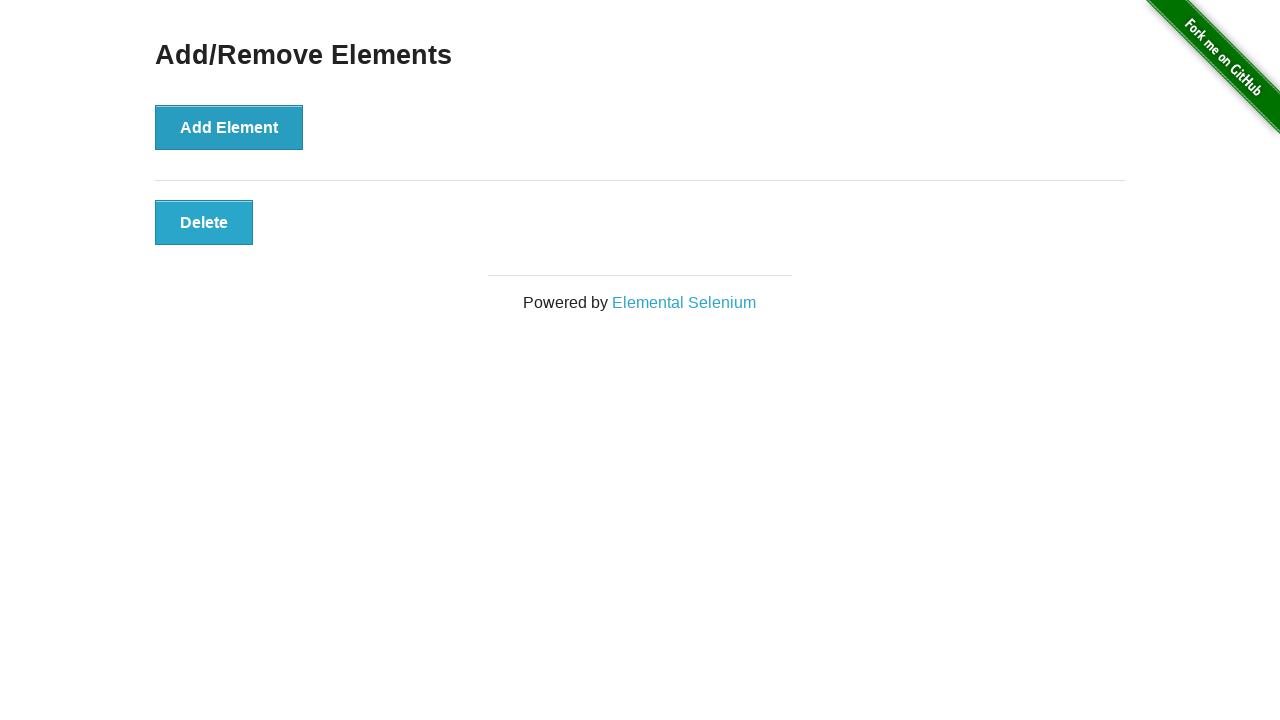

Delete button appeared and is visible
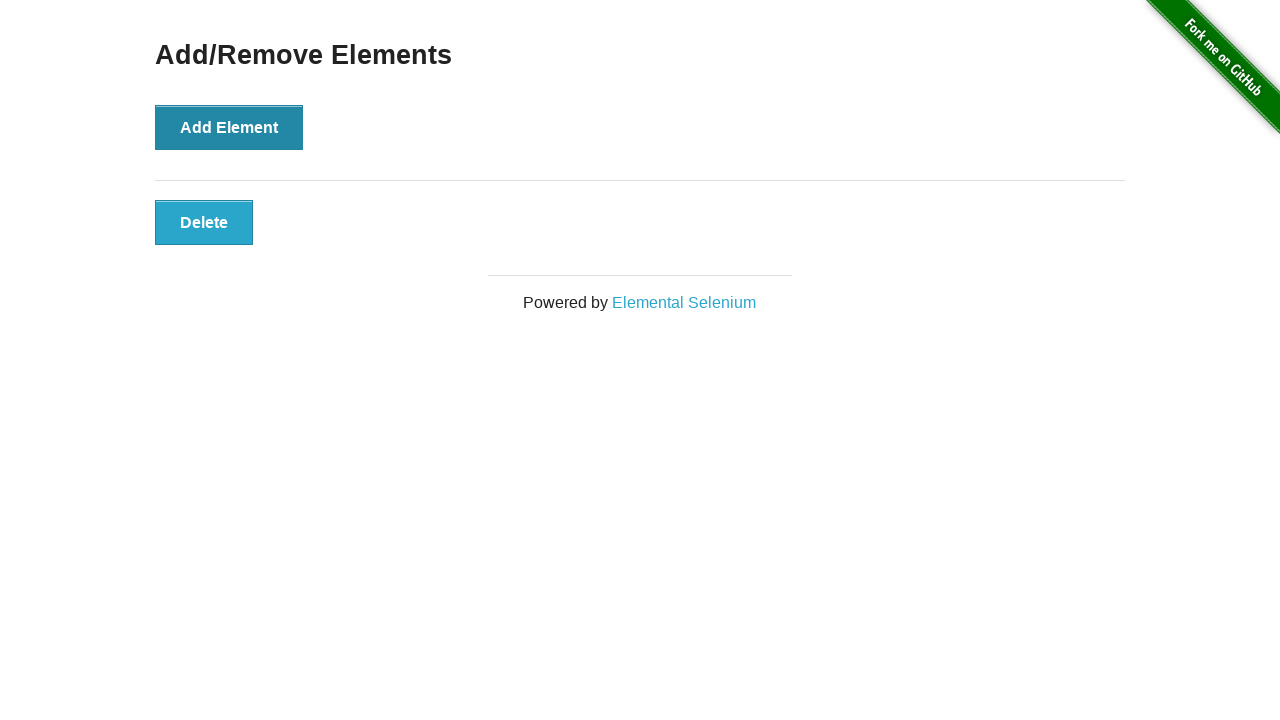

Clicked the Delete button at (204, 222) on .added-manually
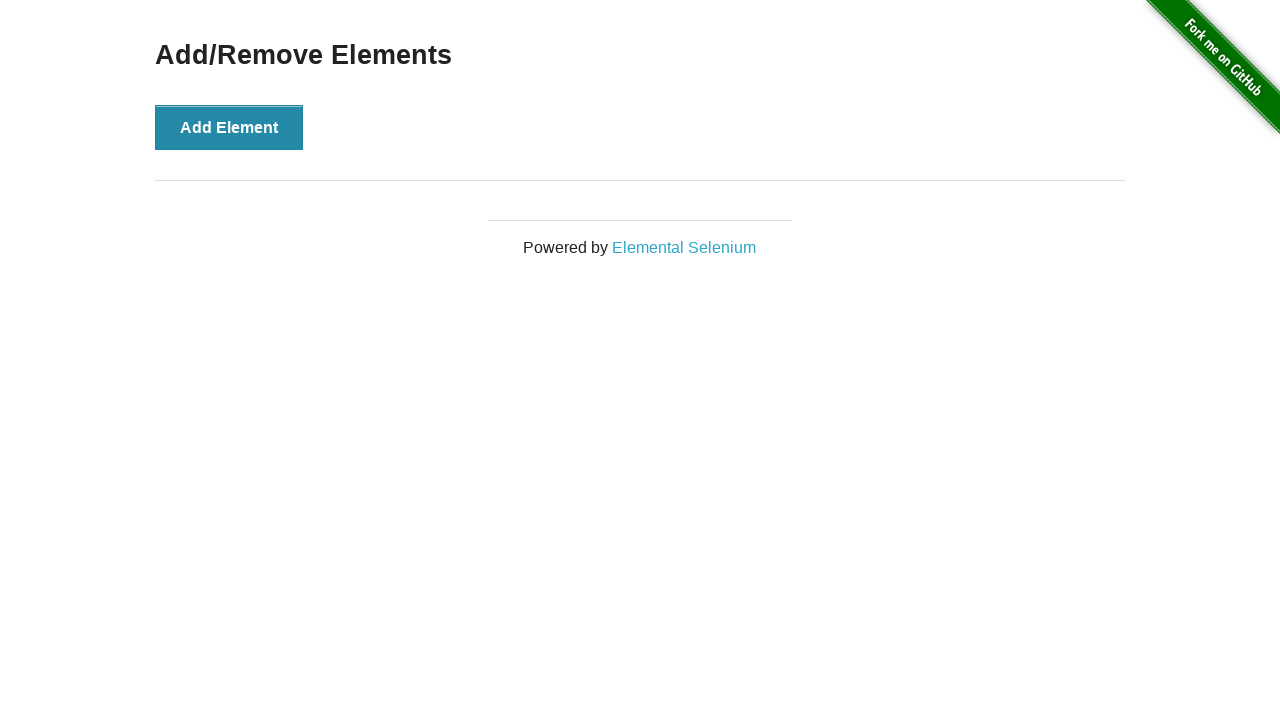

Verified 'Add/Remove Elements' heading is still visible
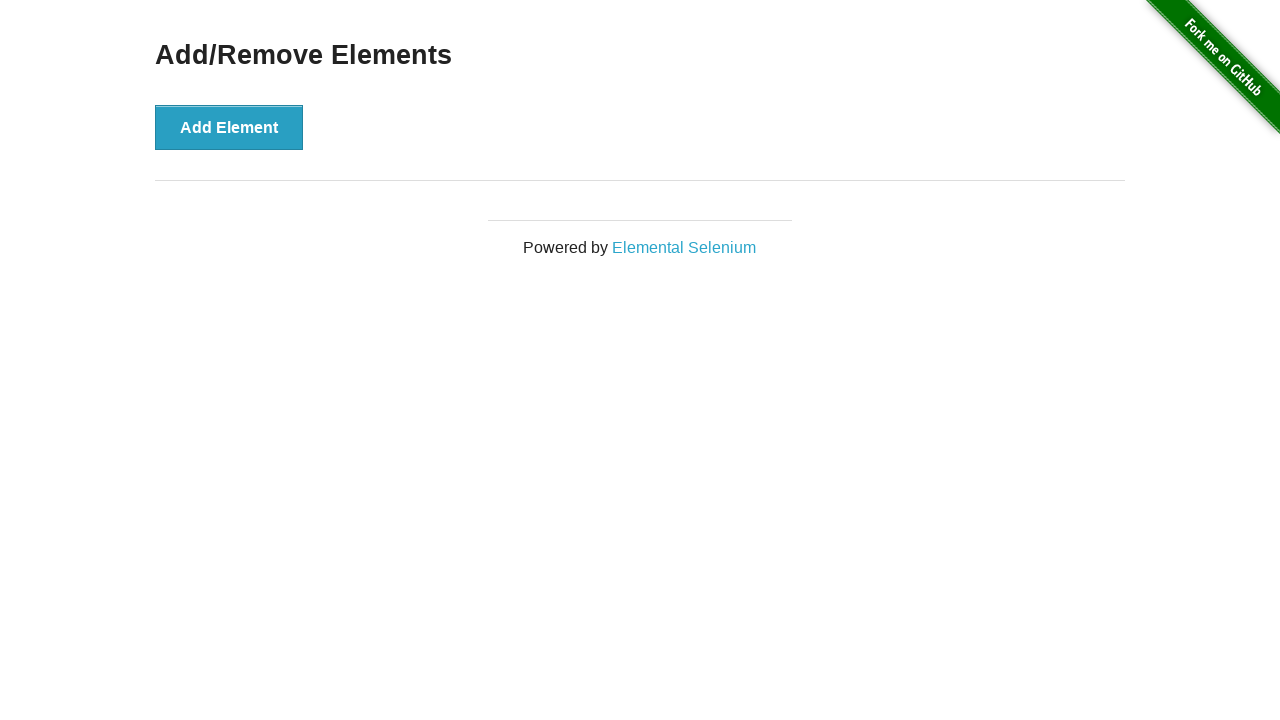

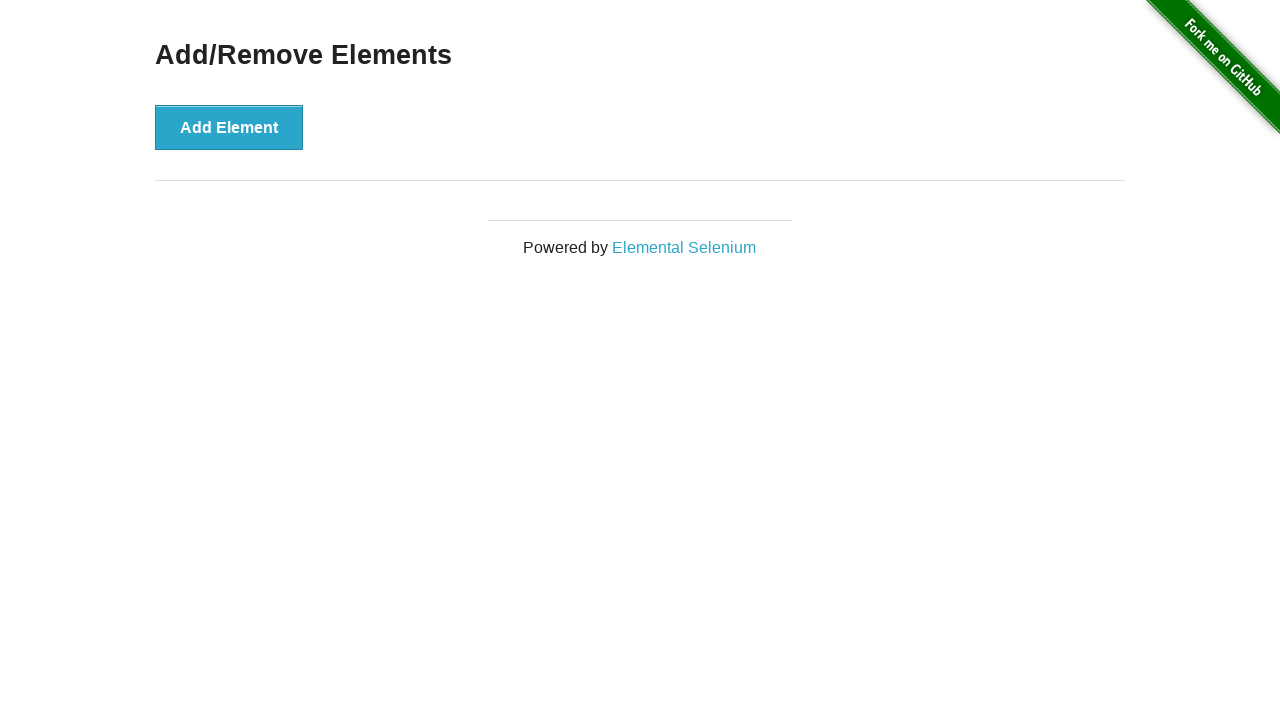